Tests hover functionality by moving mouse over an element to reveal hidden content, then clicking a link that appears on hover

Starting URL: http://the-internet.herokuapp.com/hovers

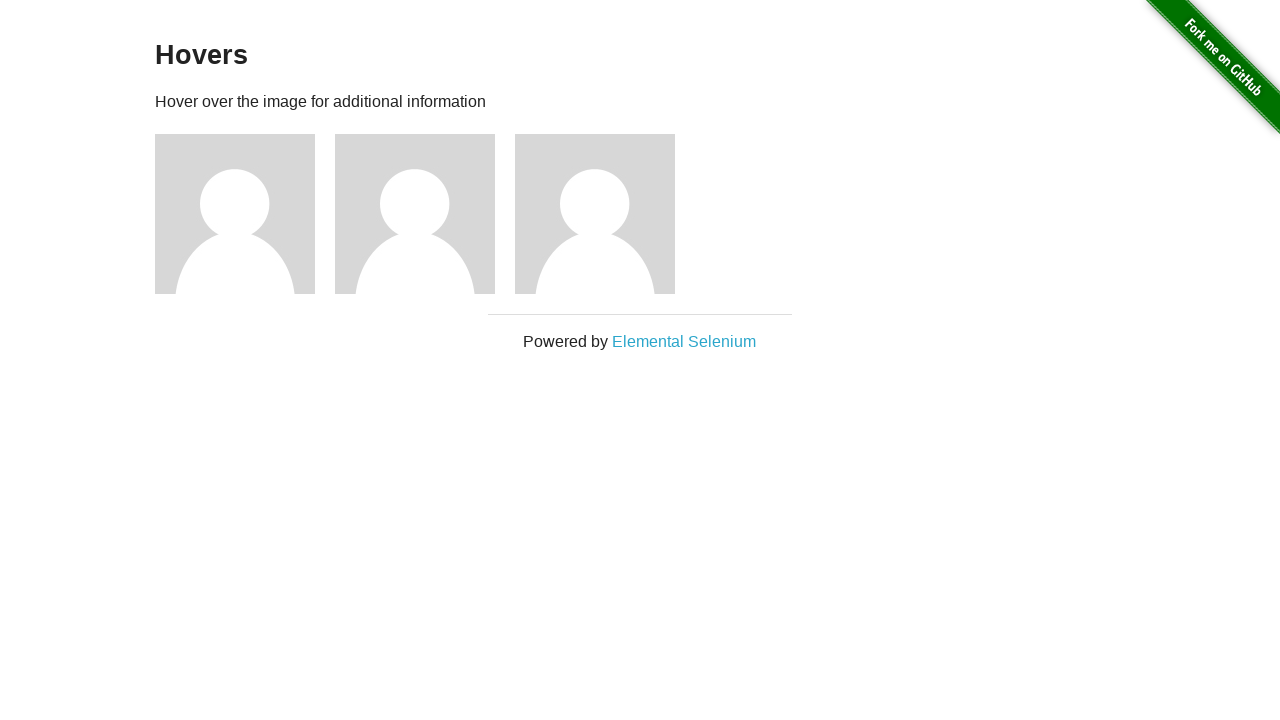

Waited for figure elements to be visible
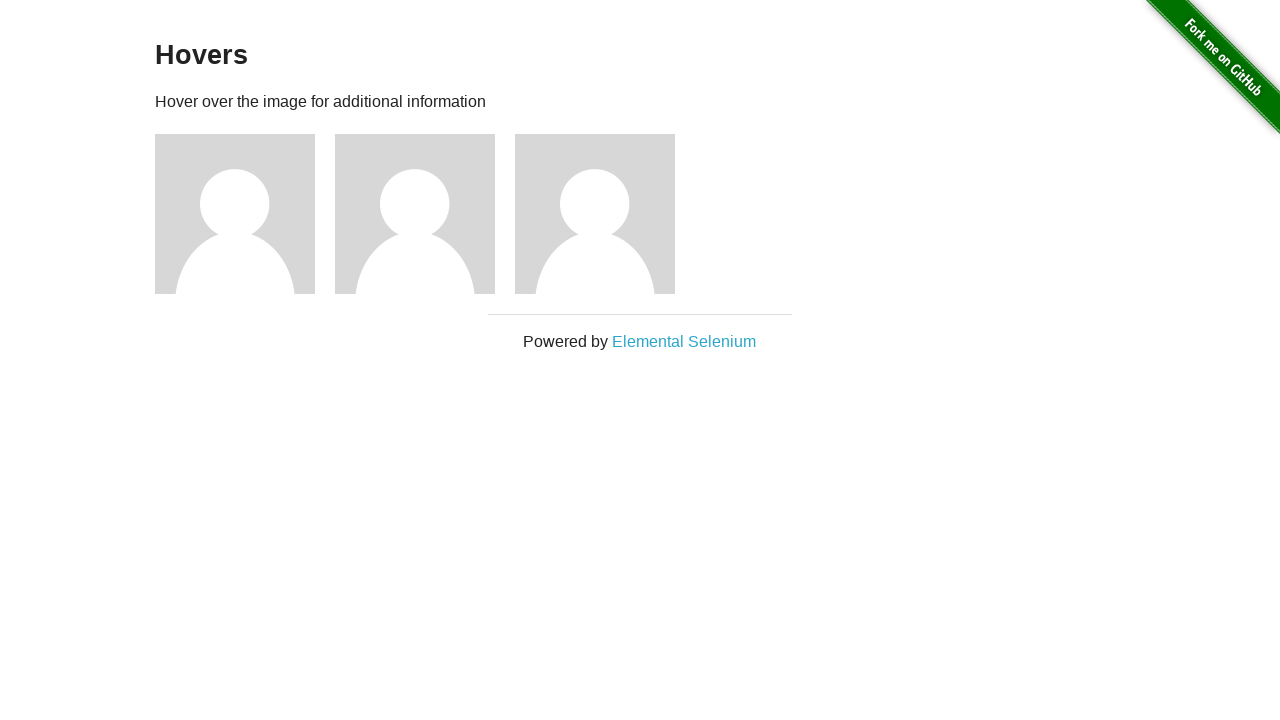

Located all figure elements on the page
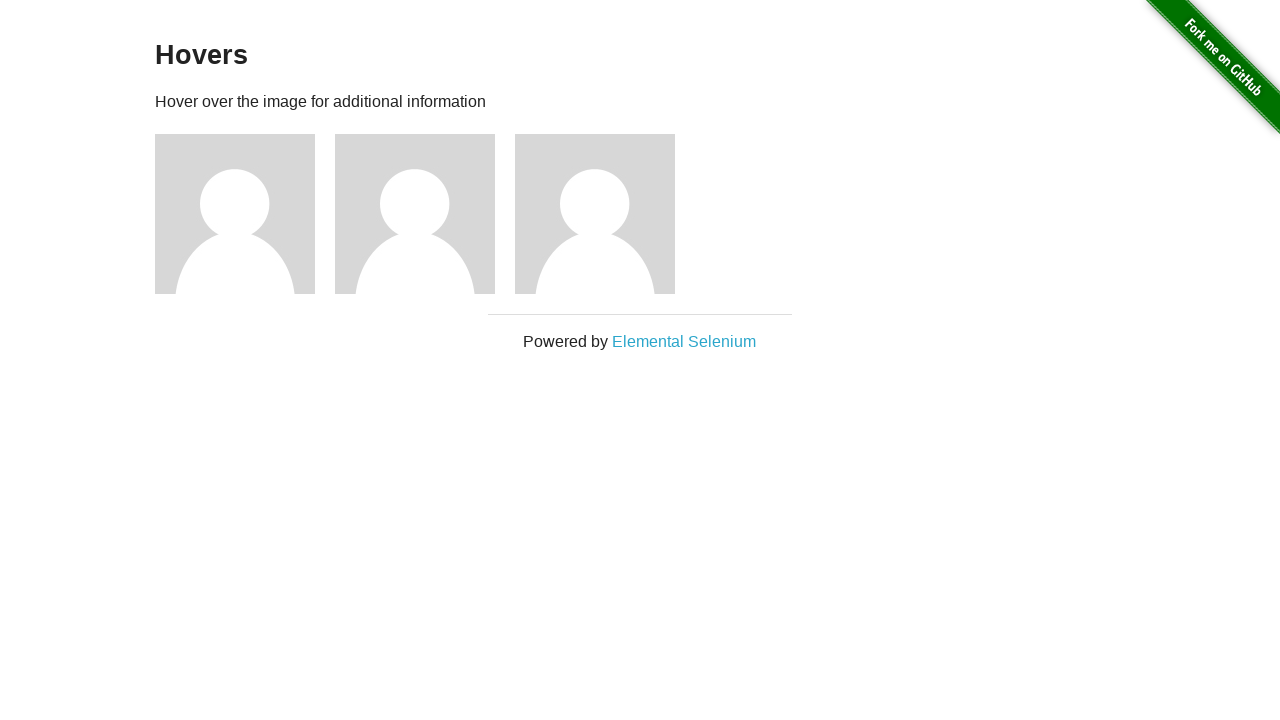

Hovered over the second figure element to reveal hidden content at (425, 214) on .figure >> nth=1
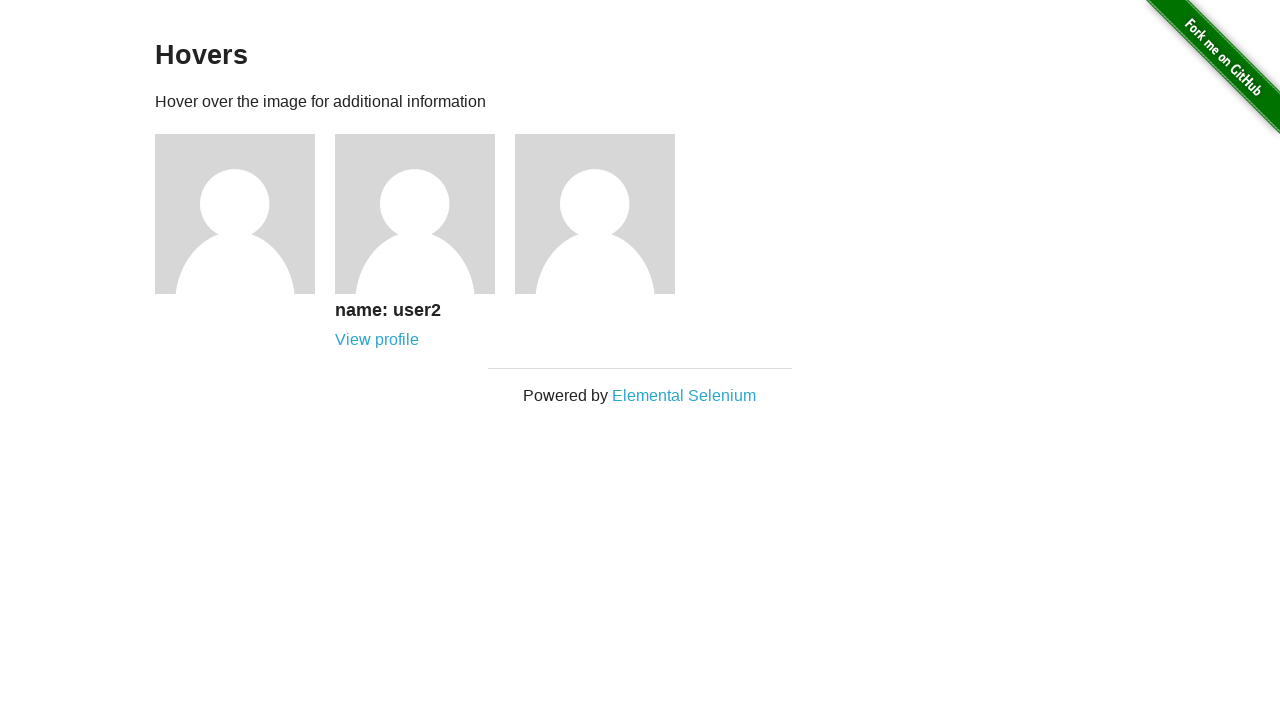

Clicked the link for user 2 that appeared on hover at (377, 340) on a[href='/users/2']
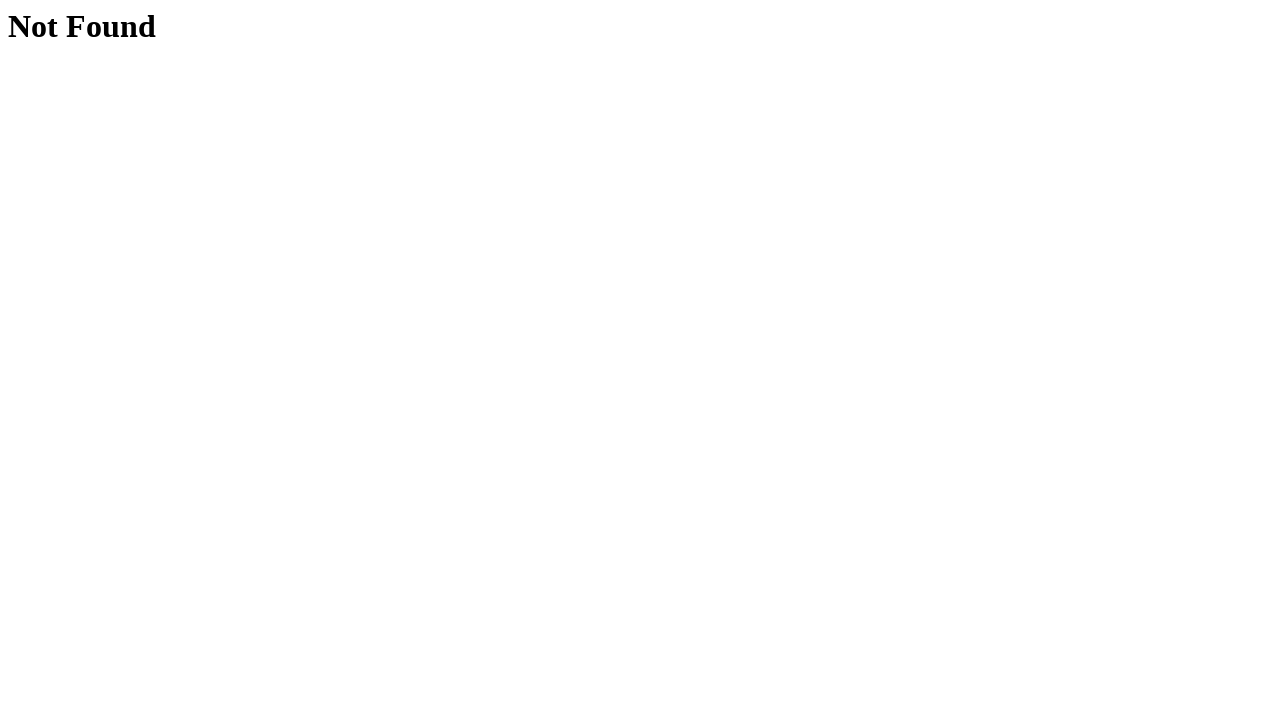

Verified 'Not Found' heading is displayed
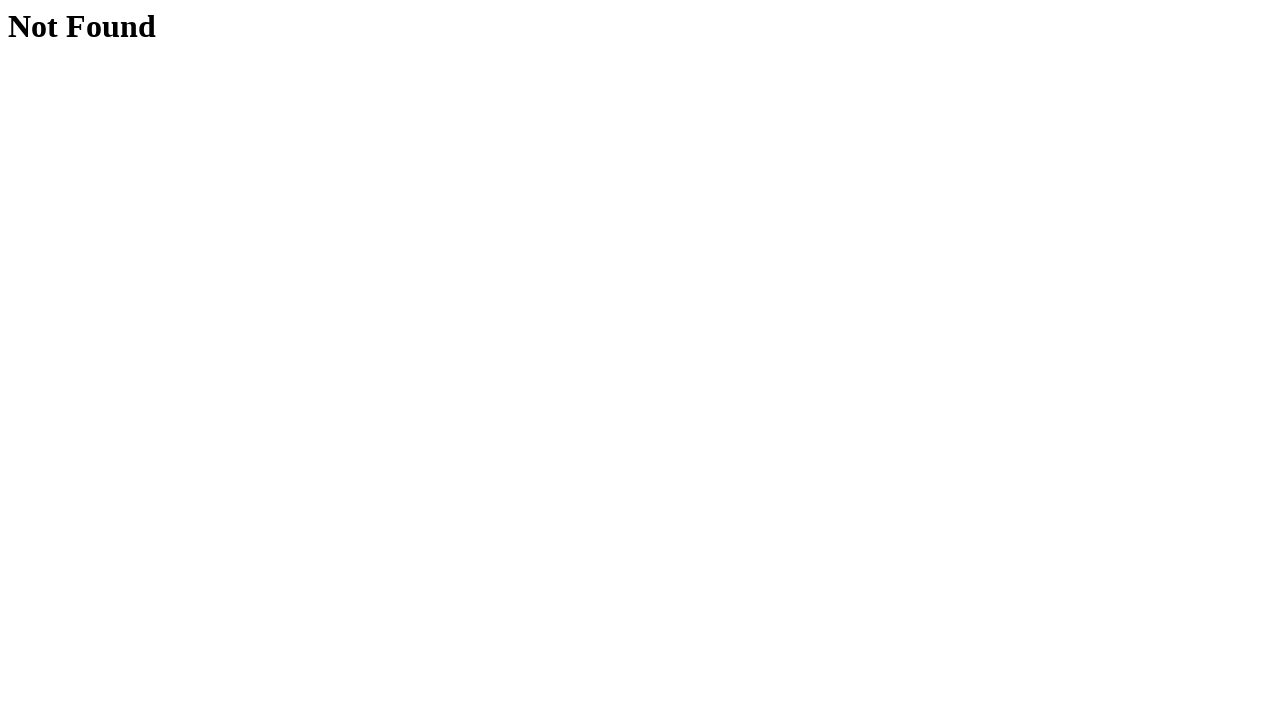

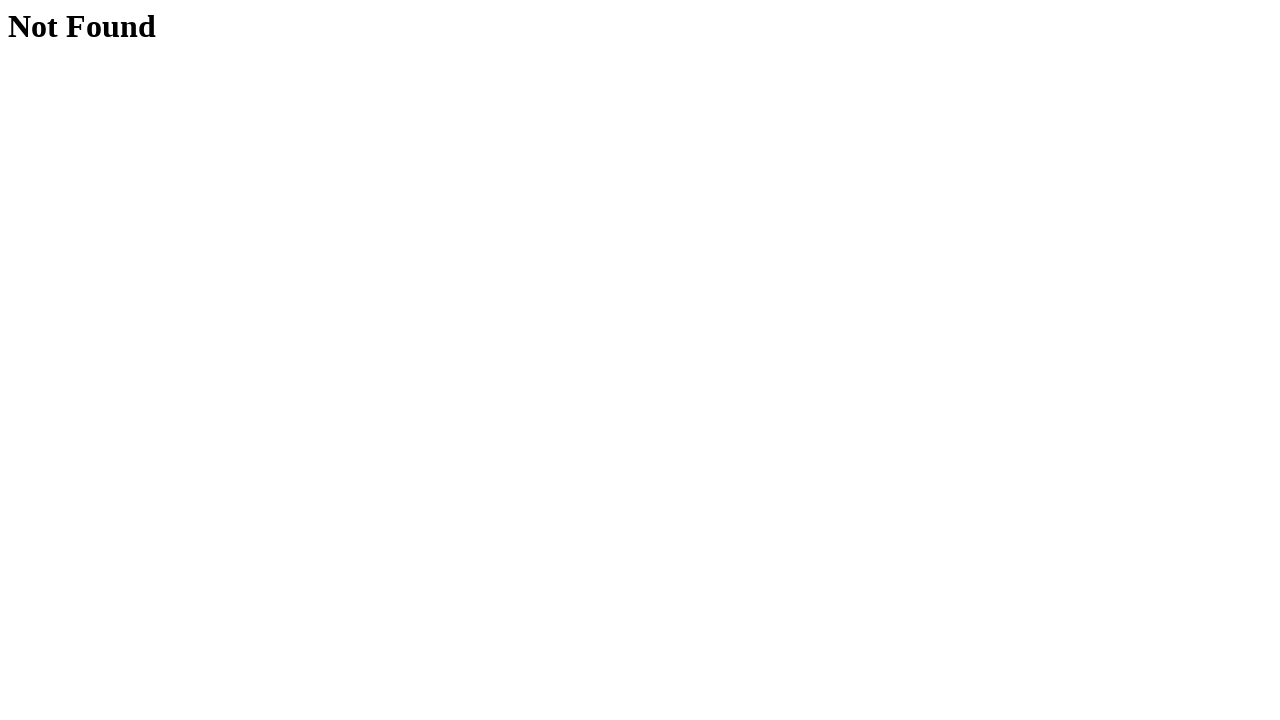